Tests adjusting browser window size by changing viewport dimensions to simulate minimize and fullscreen states.

Starting URL: https://the-internet.herokuapp.com/windows

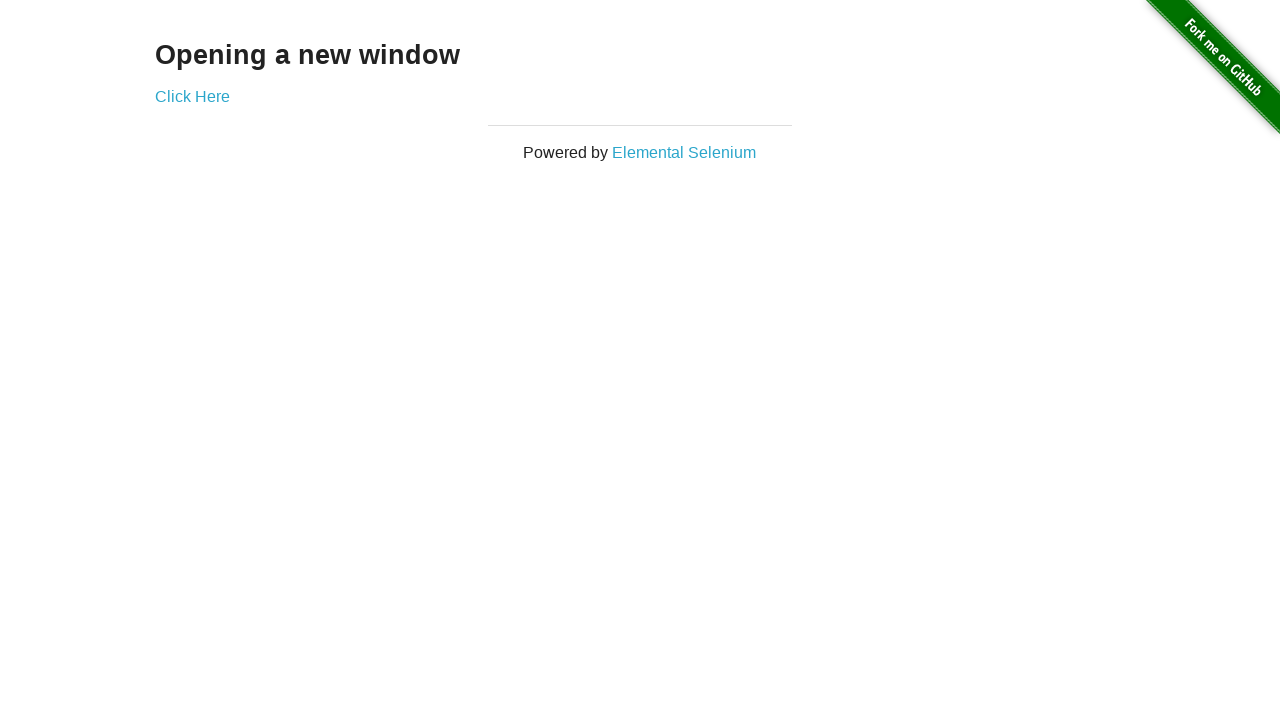

Page loaded with domcontentloaded state
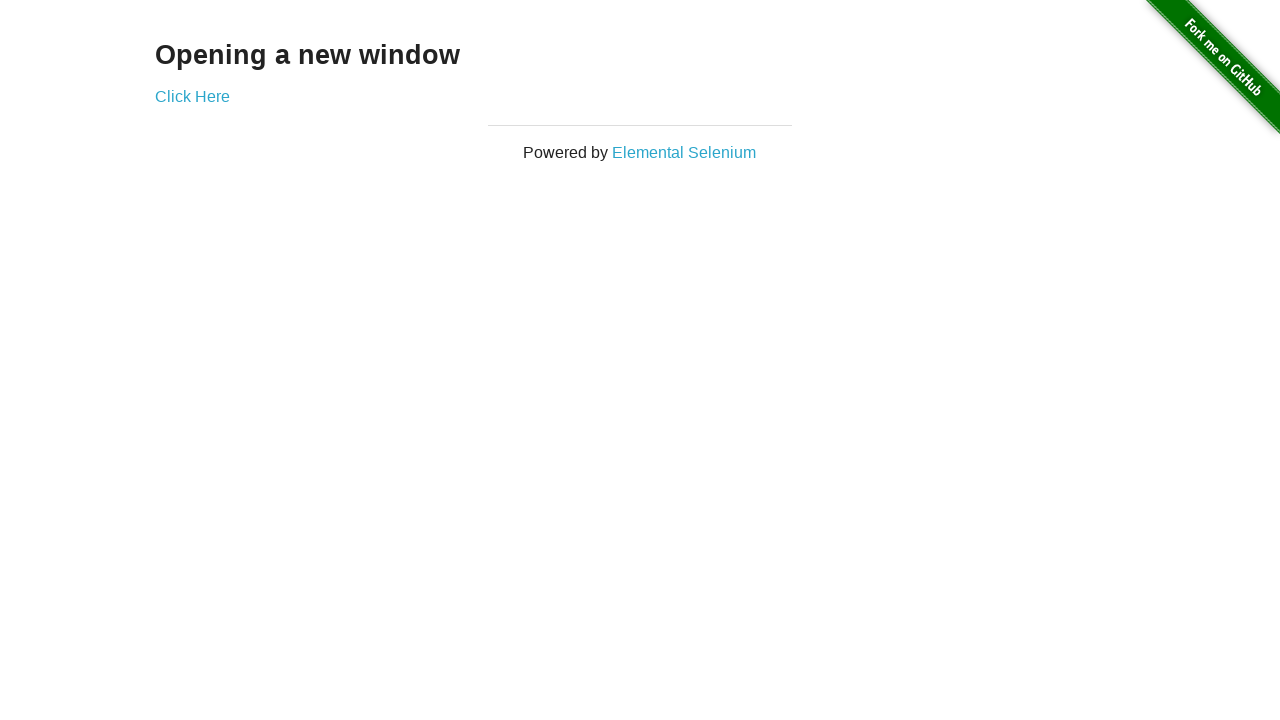

Set viewport to 800x600 to simulate minimized window state
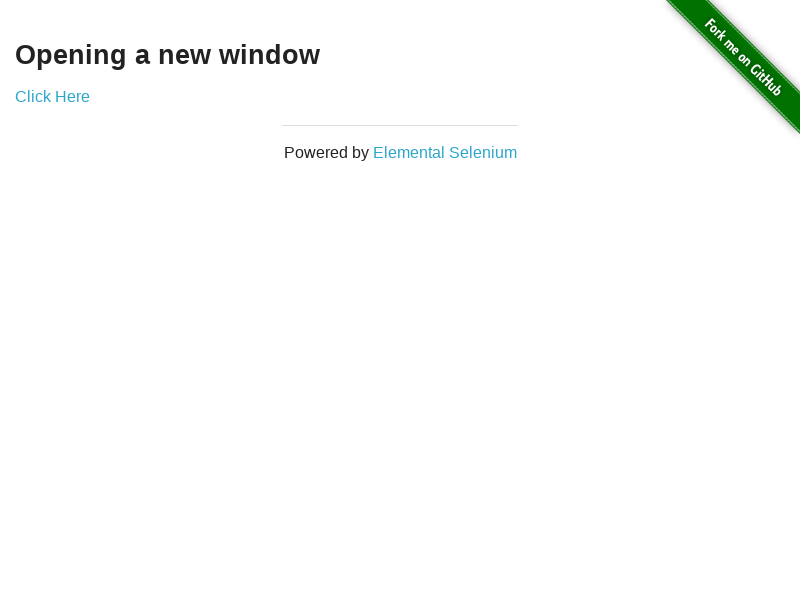

Set viewport to 1920x1080 to simulate fullscreen state
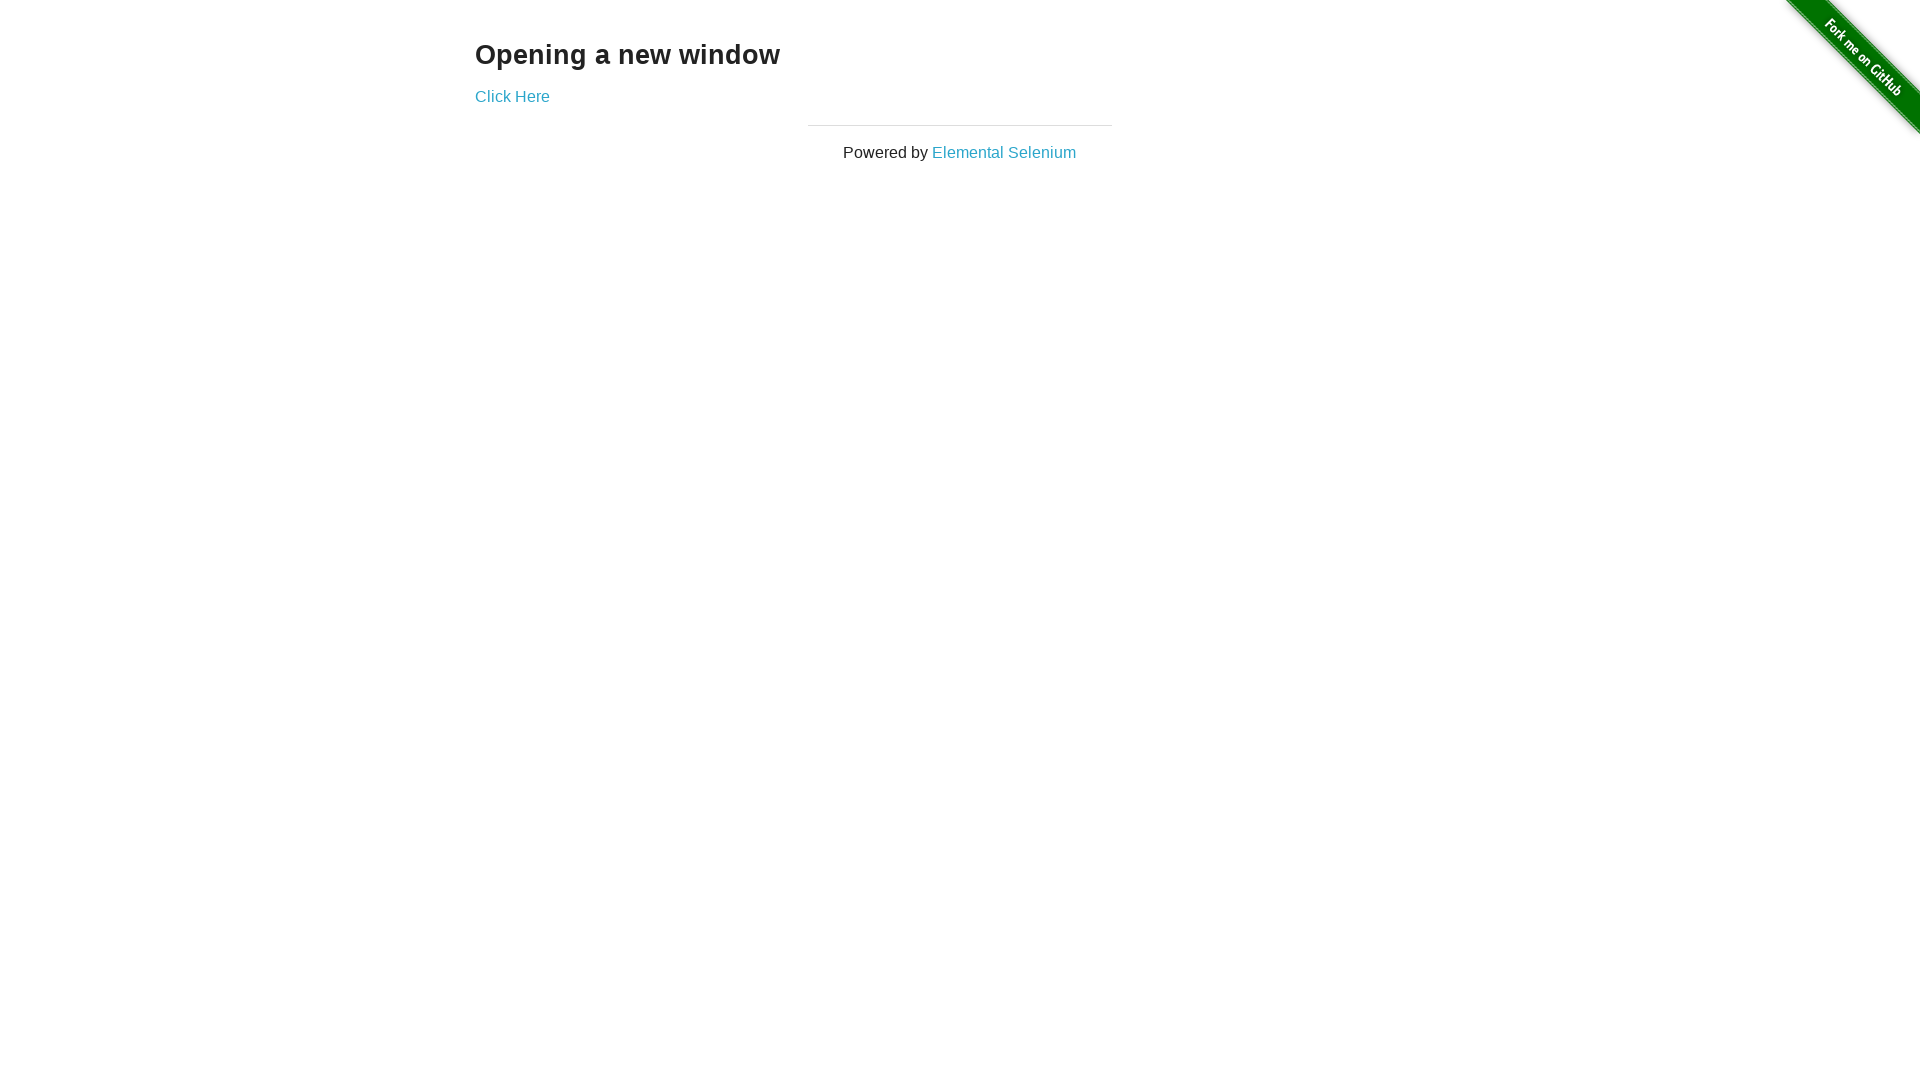

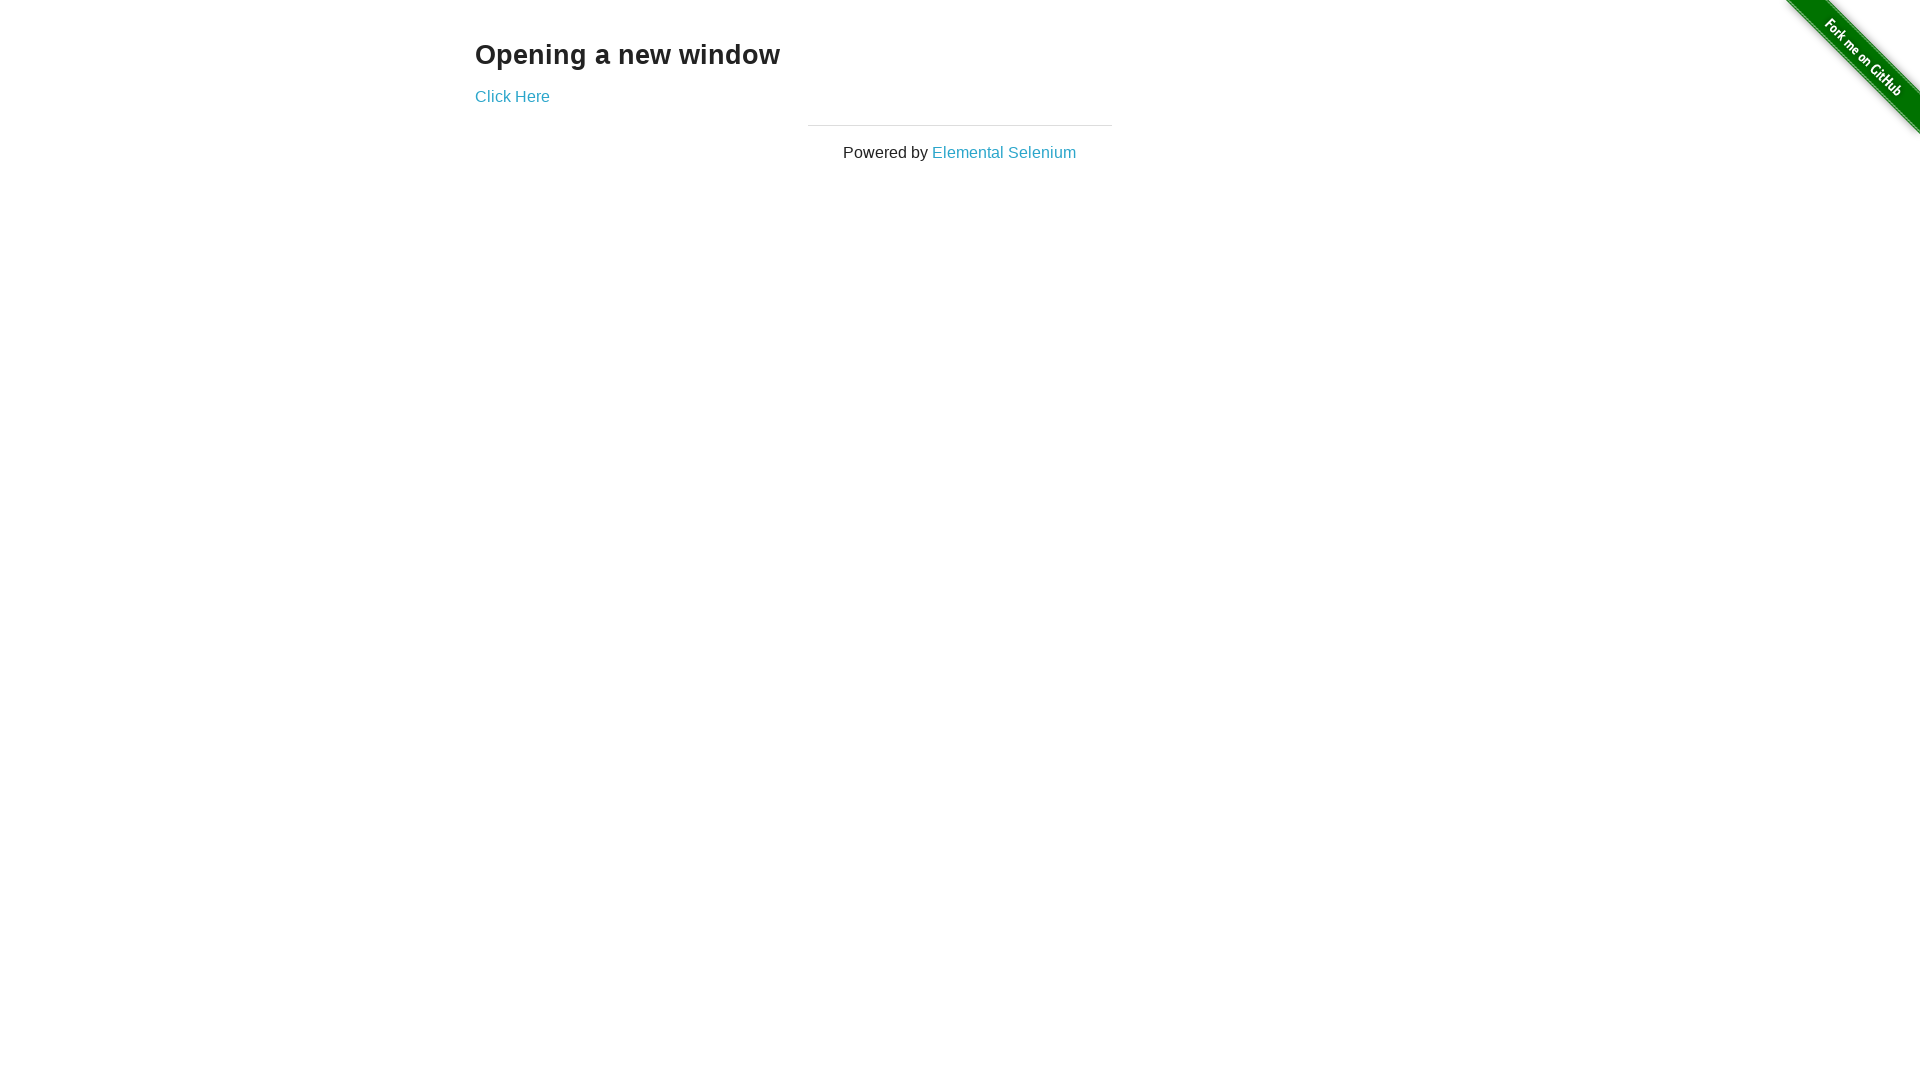